Tests prompt alert functionality by clicking a button to trigger a prompt alert, entering text into it, and accepting it

Starting URL: https://seleniumautomationpractice.blogspot.com/2018/01/blog-post.html

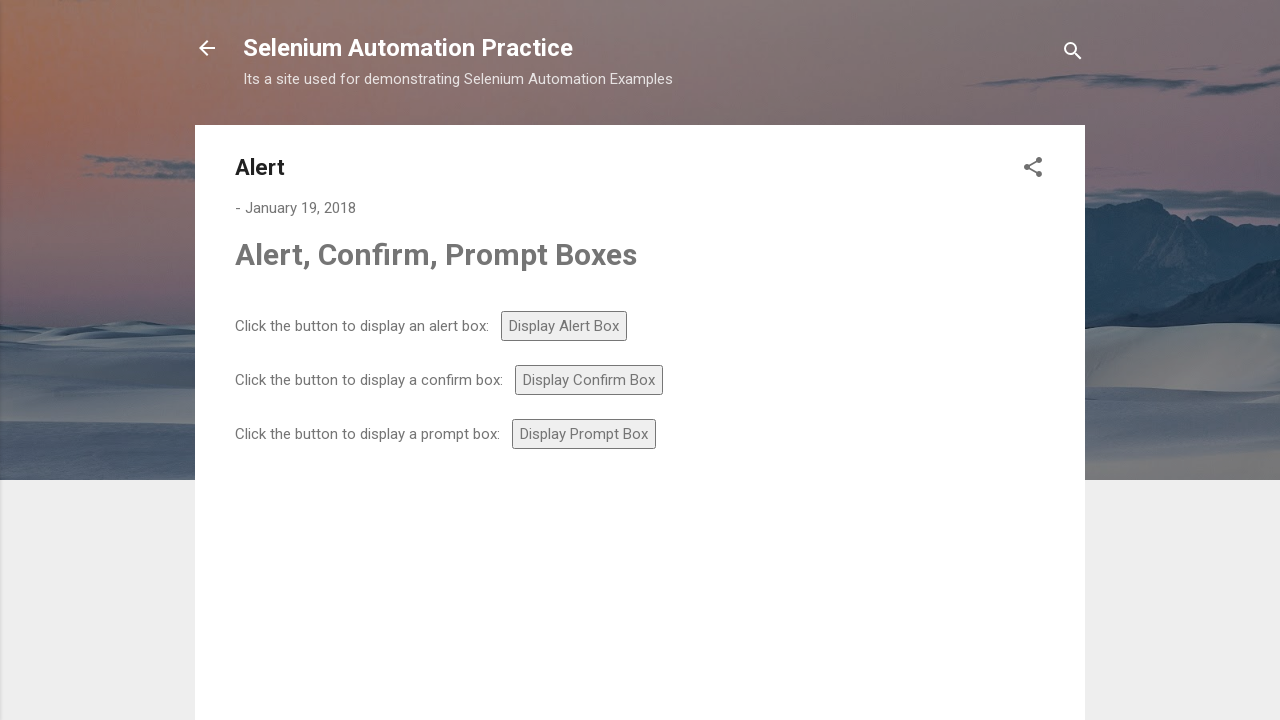

Clicked prompt button to trigger prompt alert at (584, 434) on xpath=//button[@id='prompt' and @onclick='promptBox()']
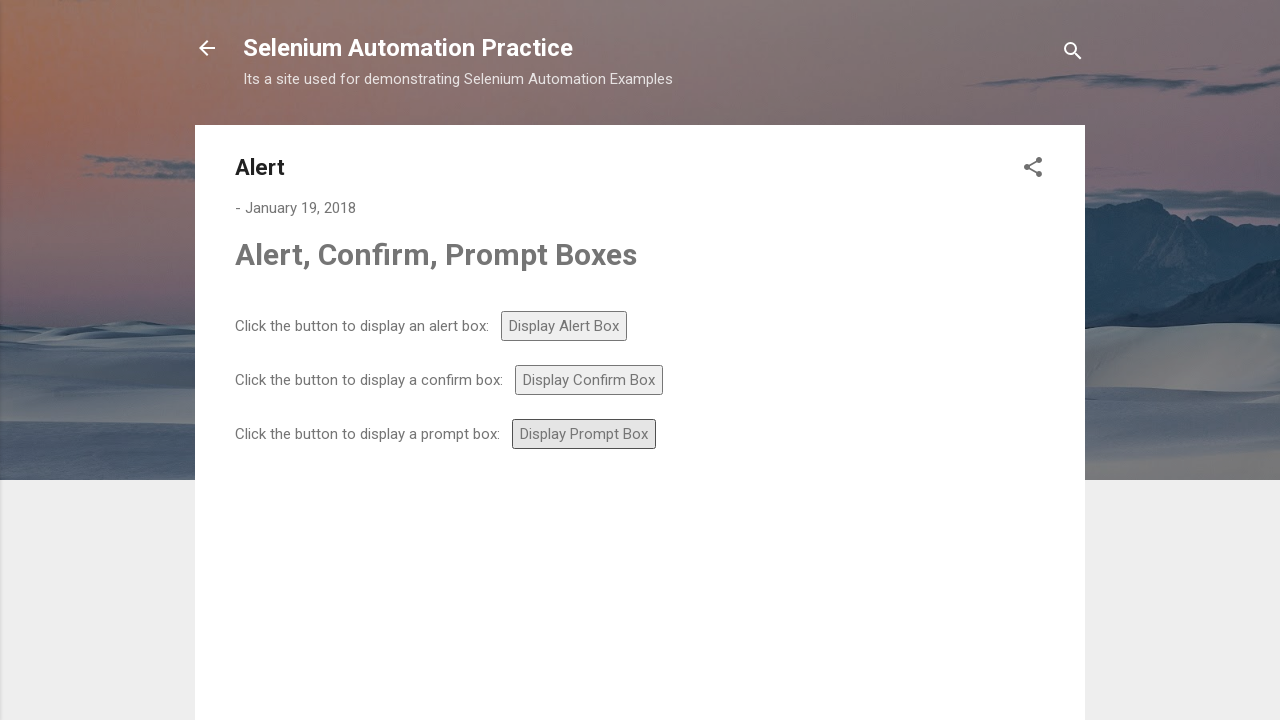

Entered 'Abhresh Sugandhi' in prompt alert and accepted it
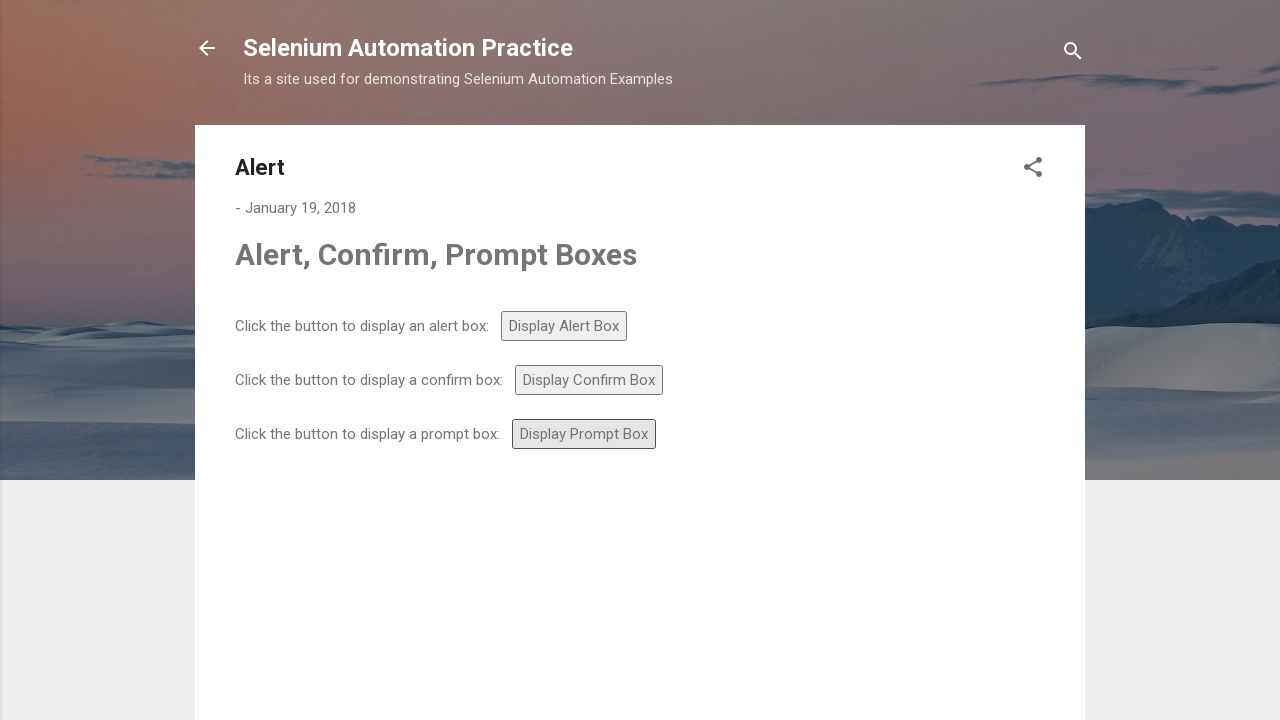

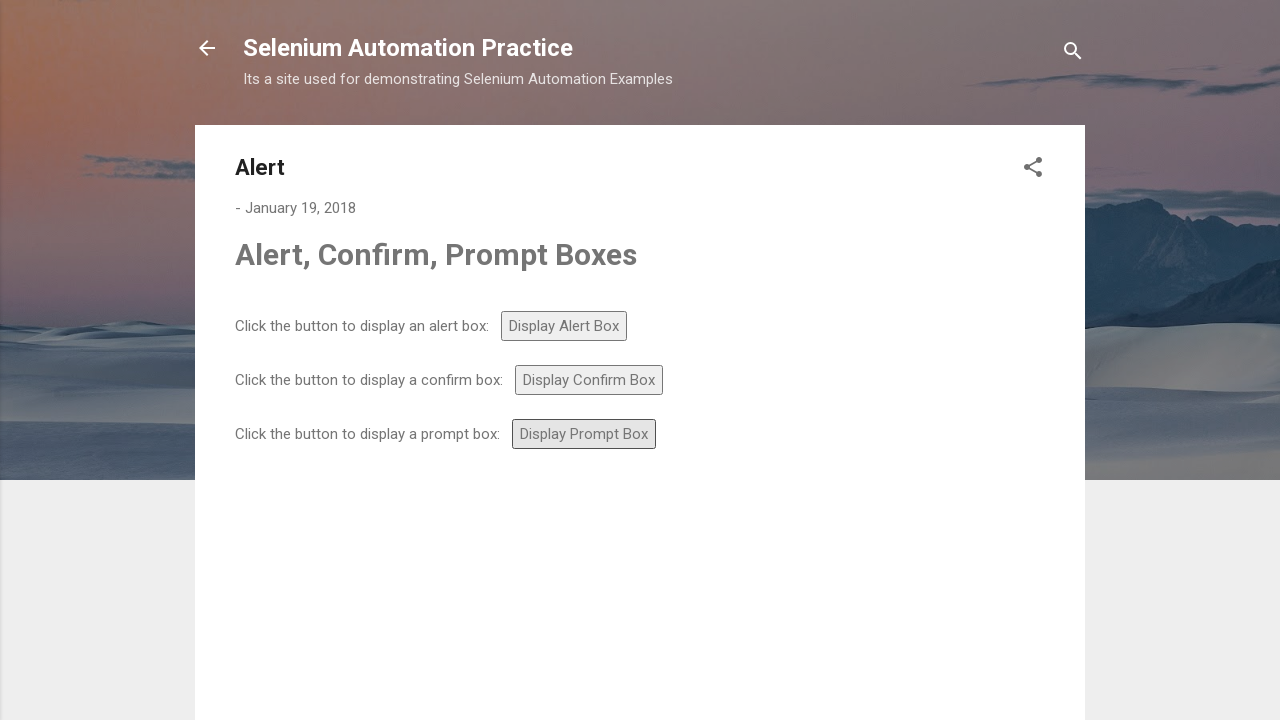